Tests the dynamic controls functionality by clicking the "Enable" button and verifying that the "It's enabled!" text appears after the action completes.

Starting URL: https://the-internet.herokuapp.com/dynamic_controls

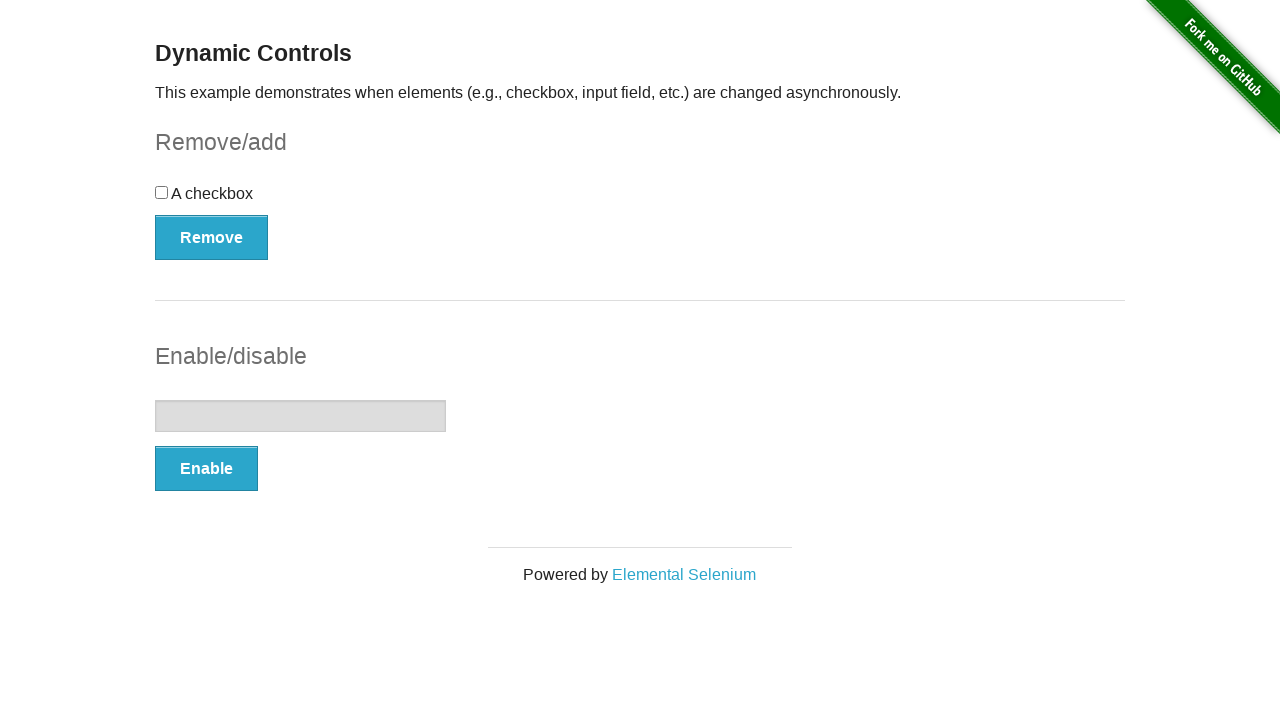

Navigated to dynamic controls test page
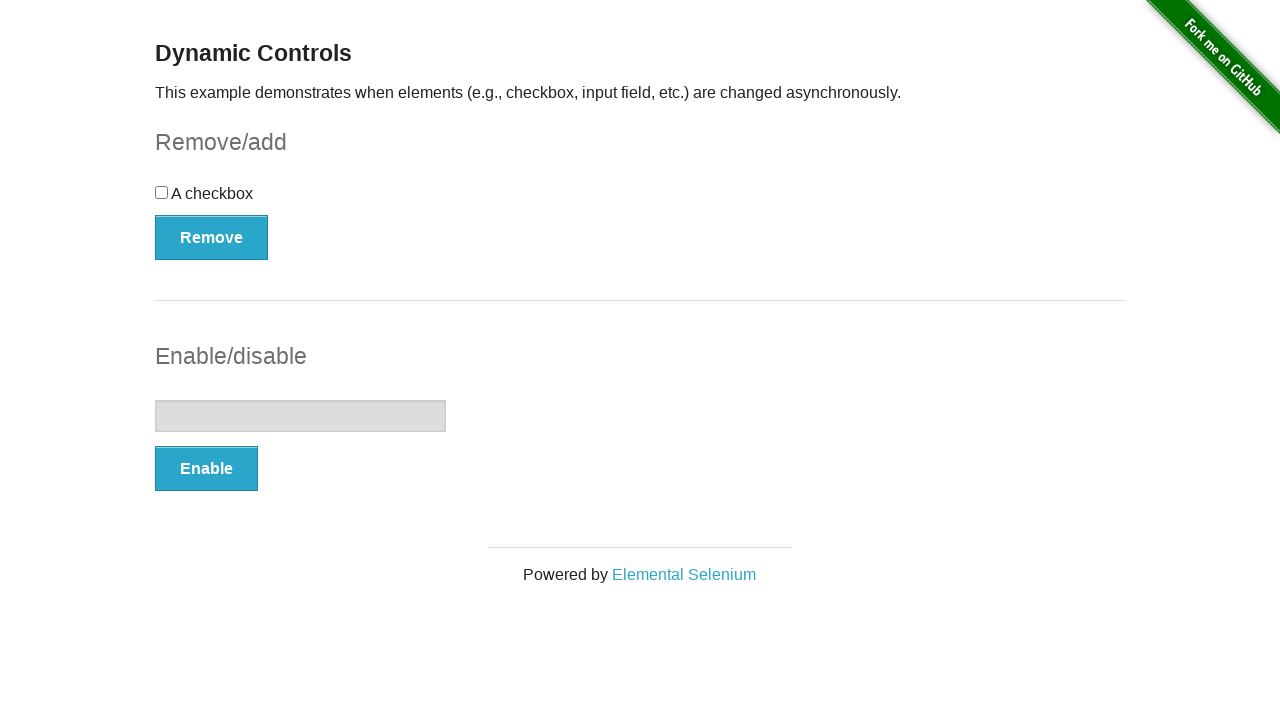

Clicked the Enable button at (206, 469) on button:text('Enable')
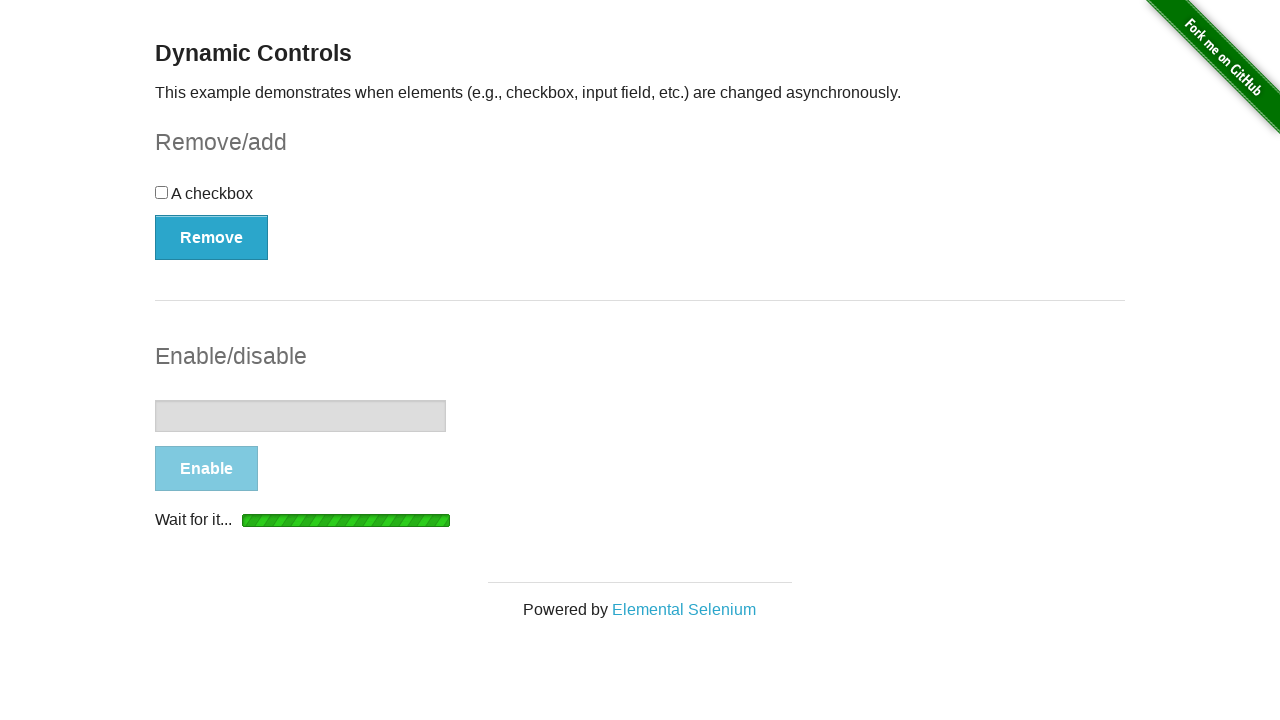

Waited for 'It's enabled!' text to appear
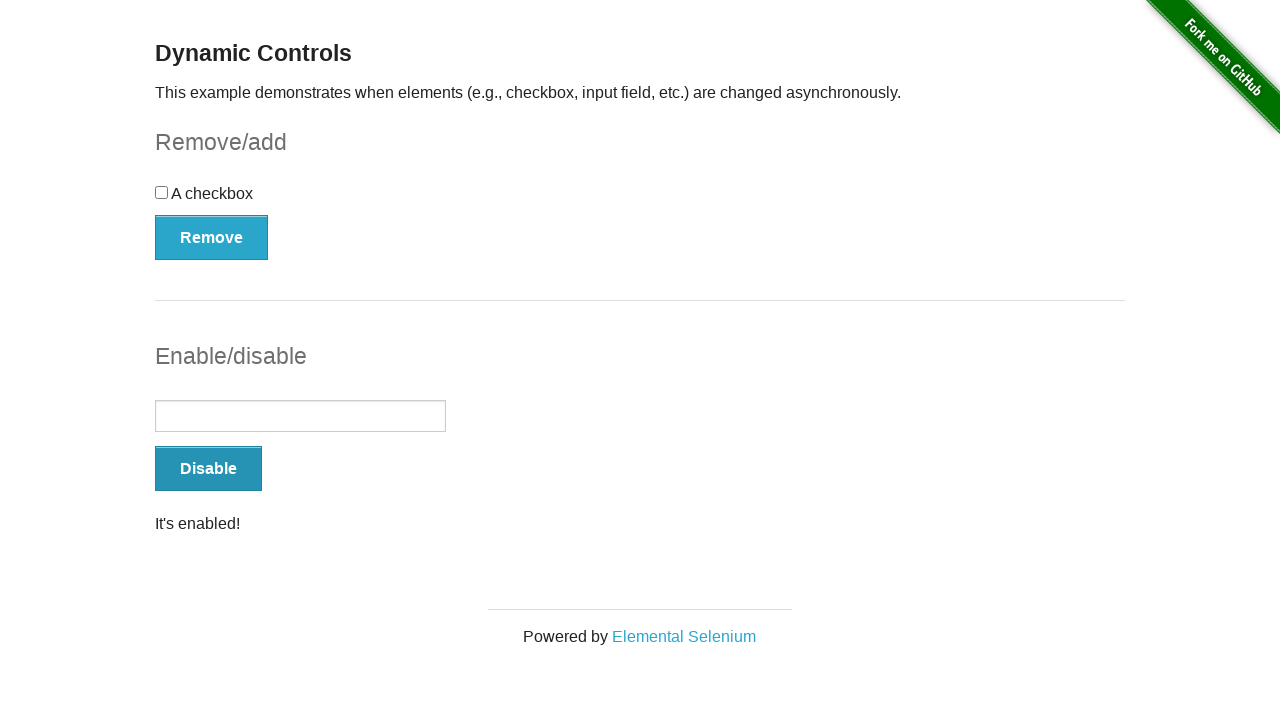

Verified that 'It's enabled!' text is visible
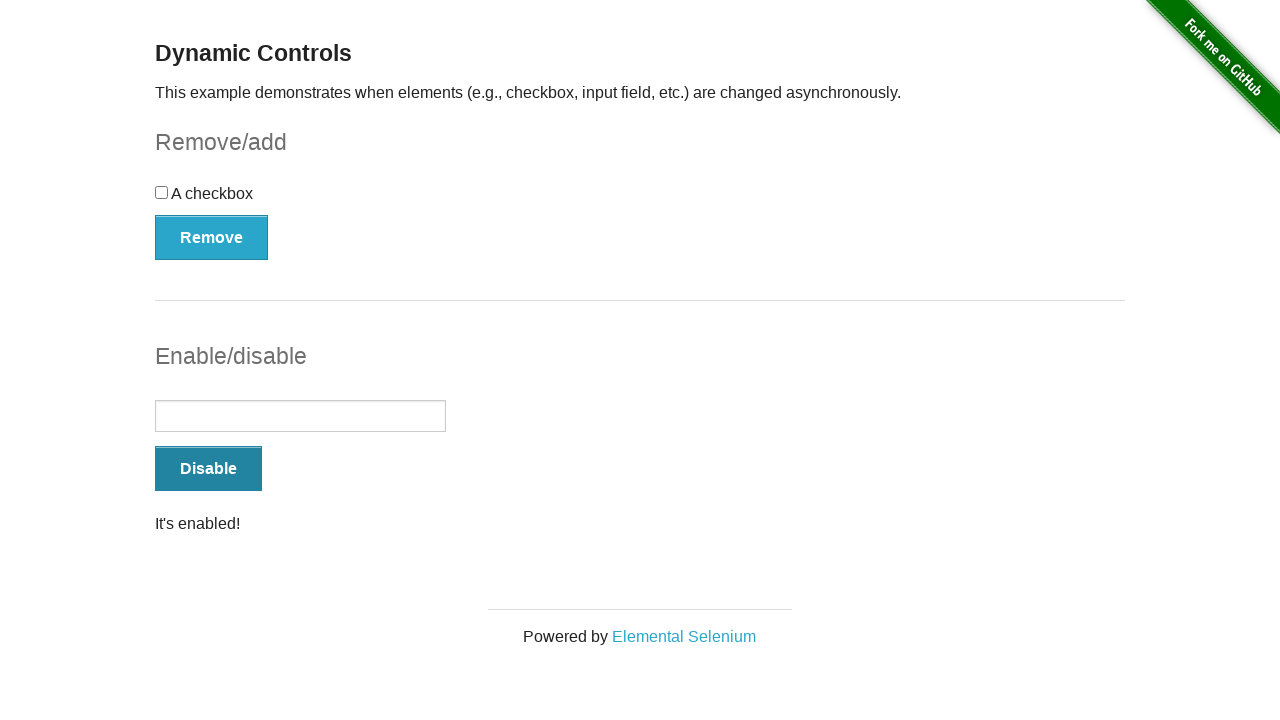

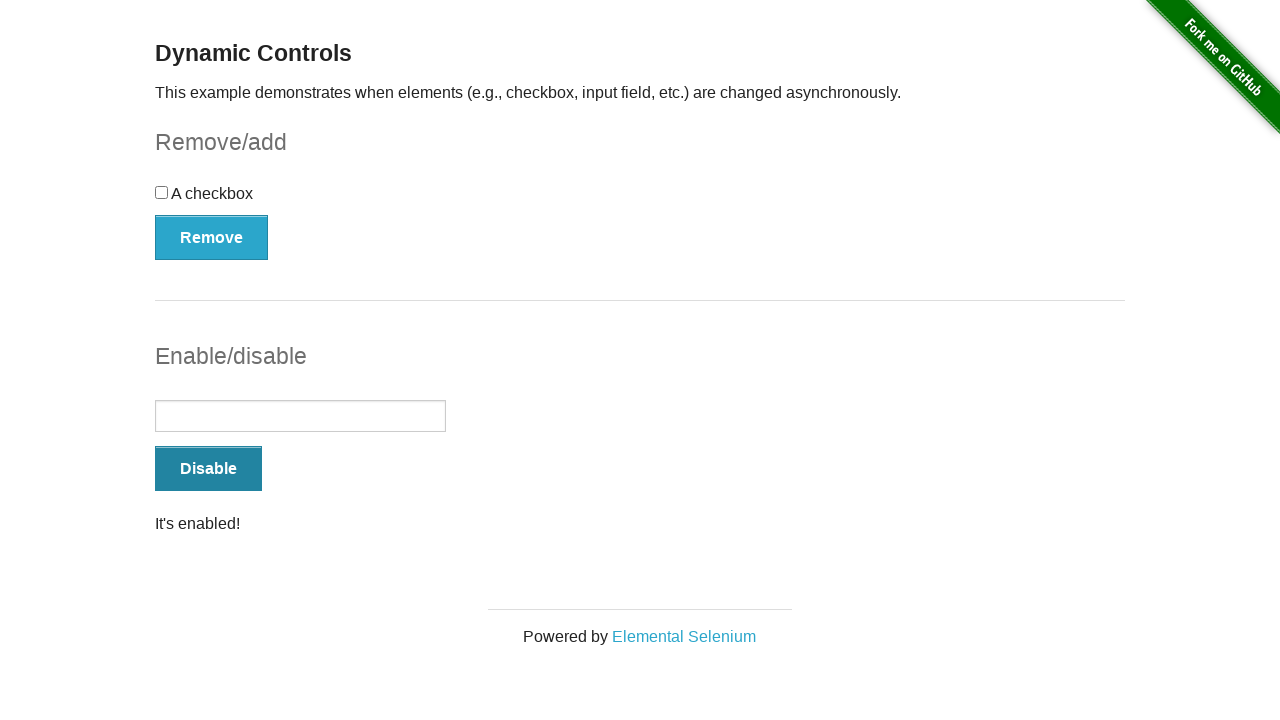